Solves a math problem by reading two numbers, calculating their sum, and selecting the result from a dropdown menu

Starting URL: http://suninjuly.github.io/selects1.html

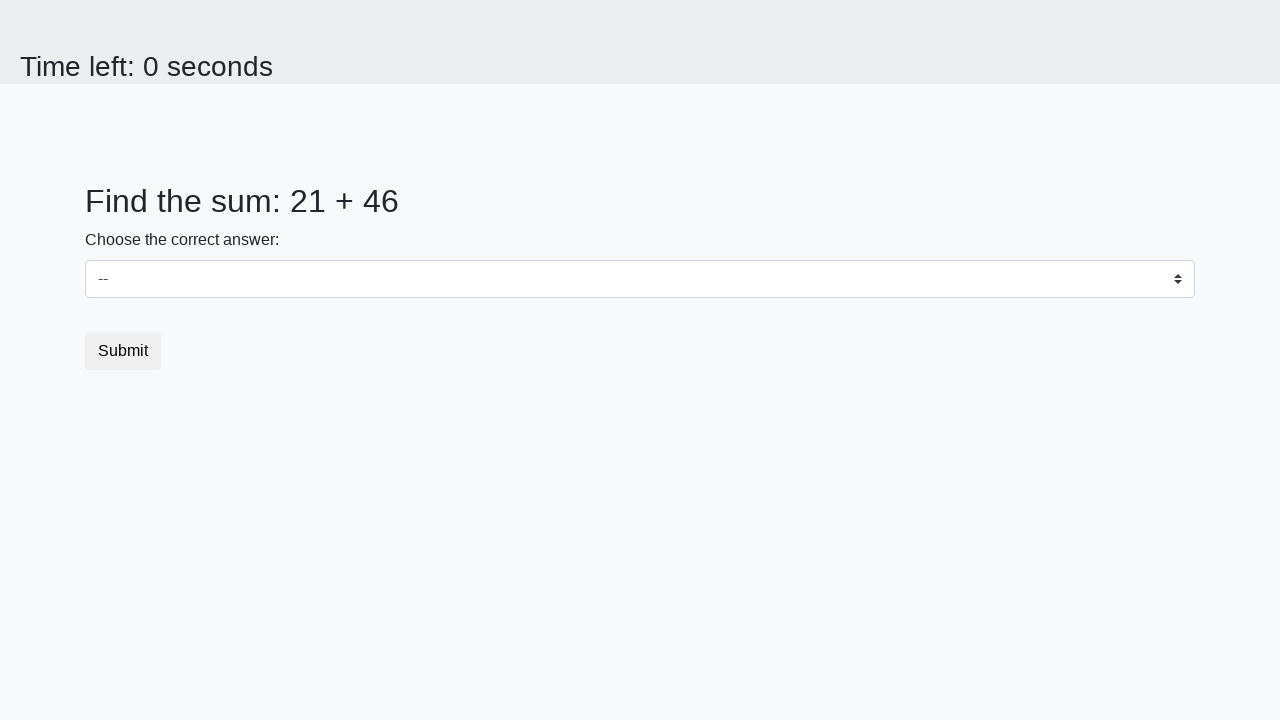

Retrieved first number from the page
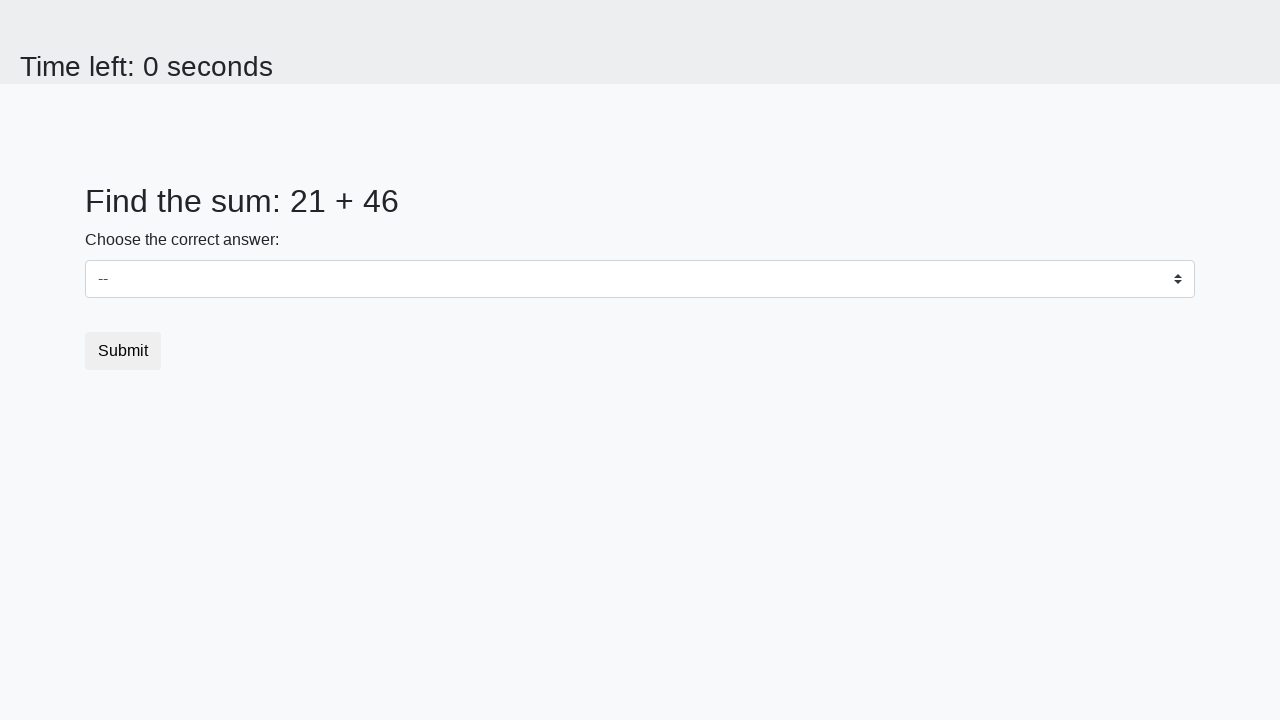

Retrieved second number from the page
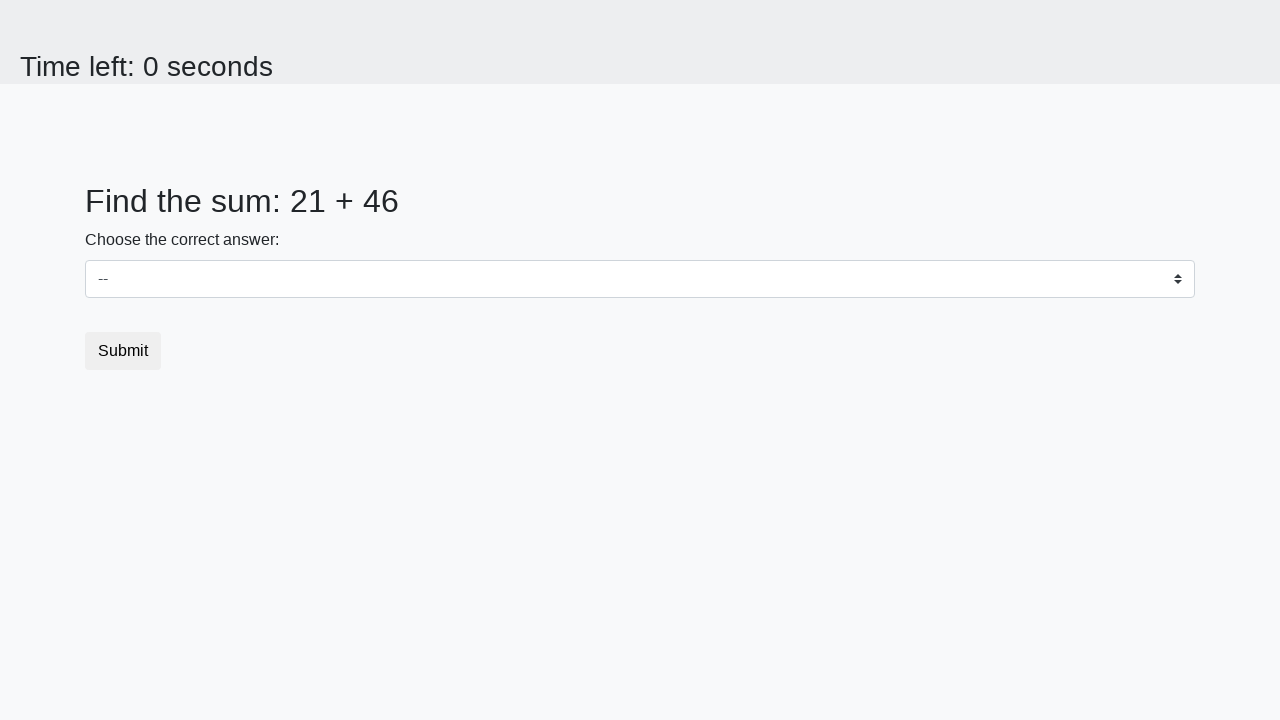

Calculated sum of 21 + 46 = 67
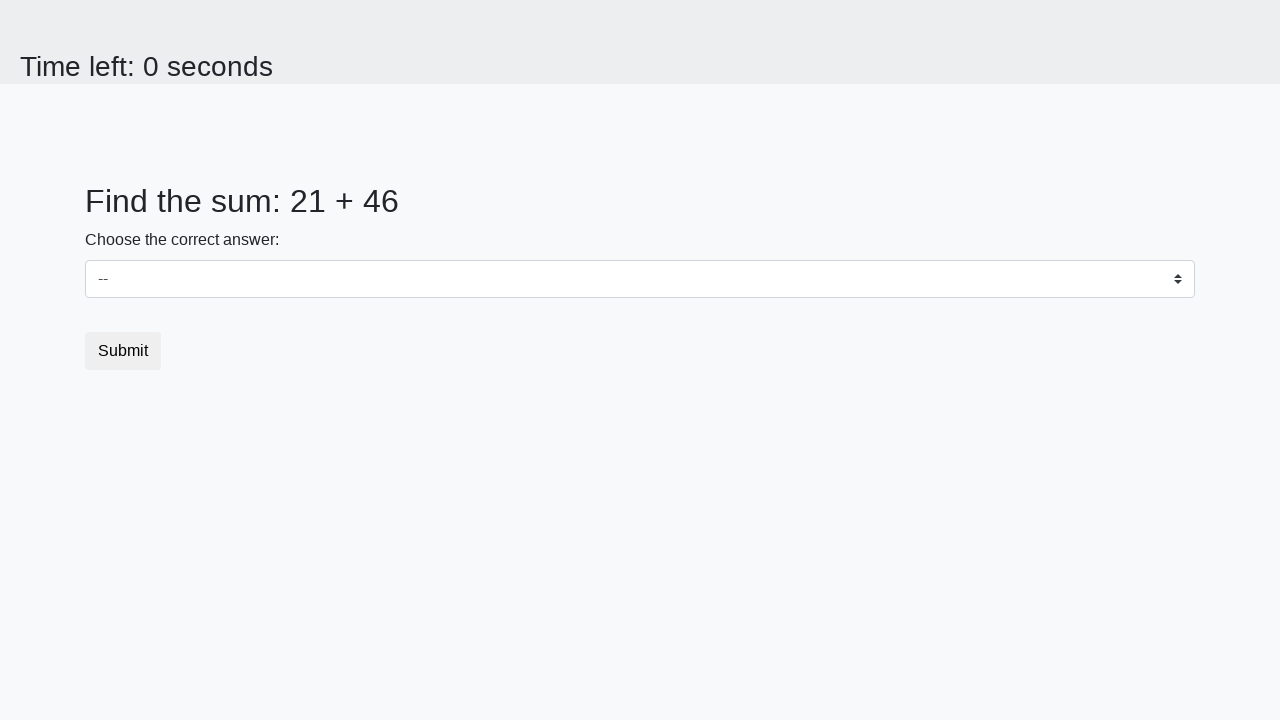

Selected value 67 from dropdown menu on #dropdown
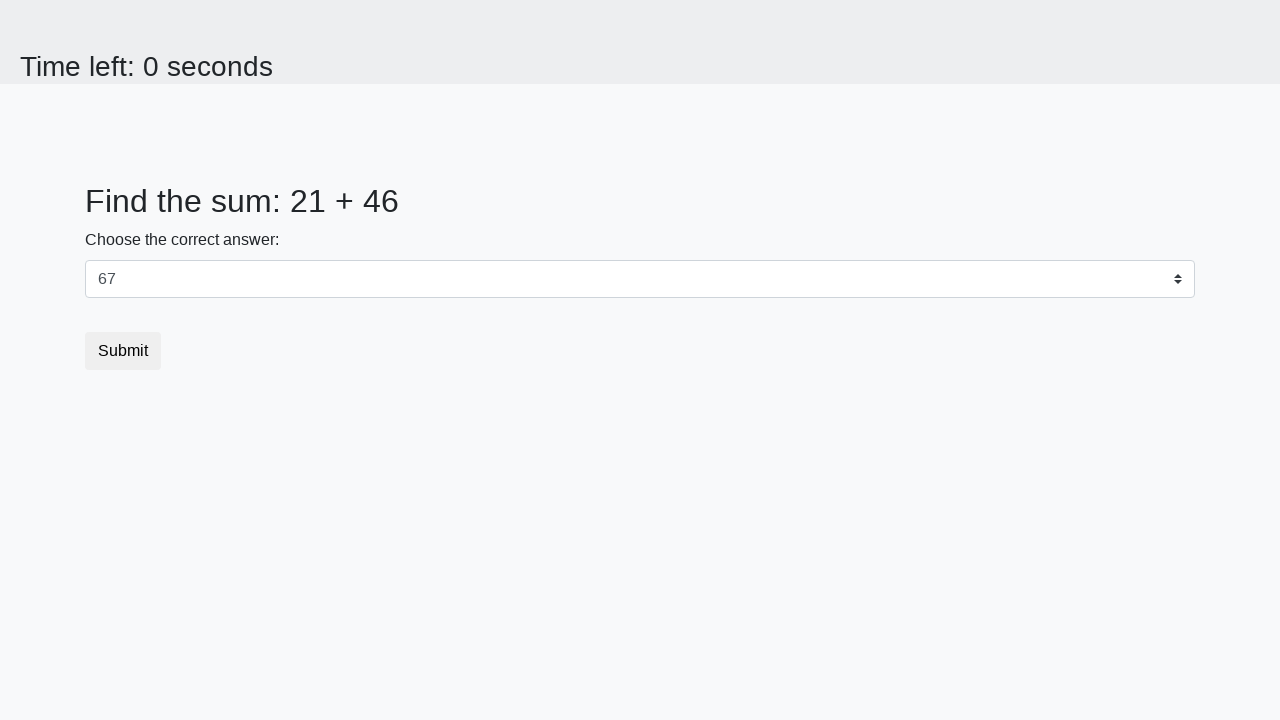

Clicked submit button to complete the test at (123, 351) on button.btn
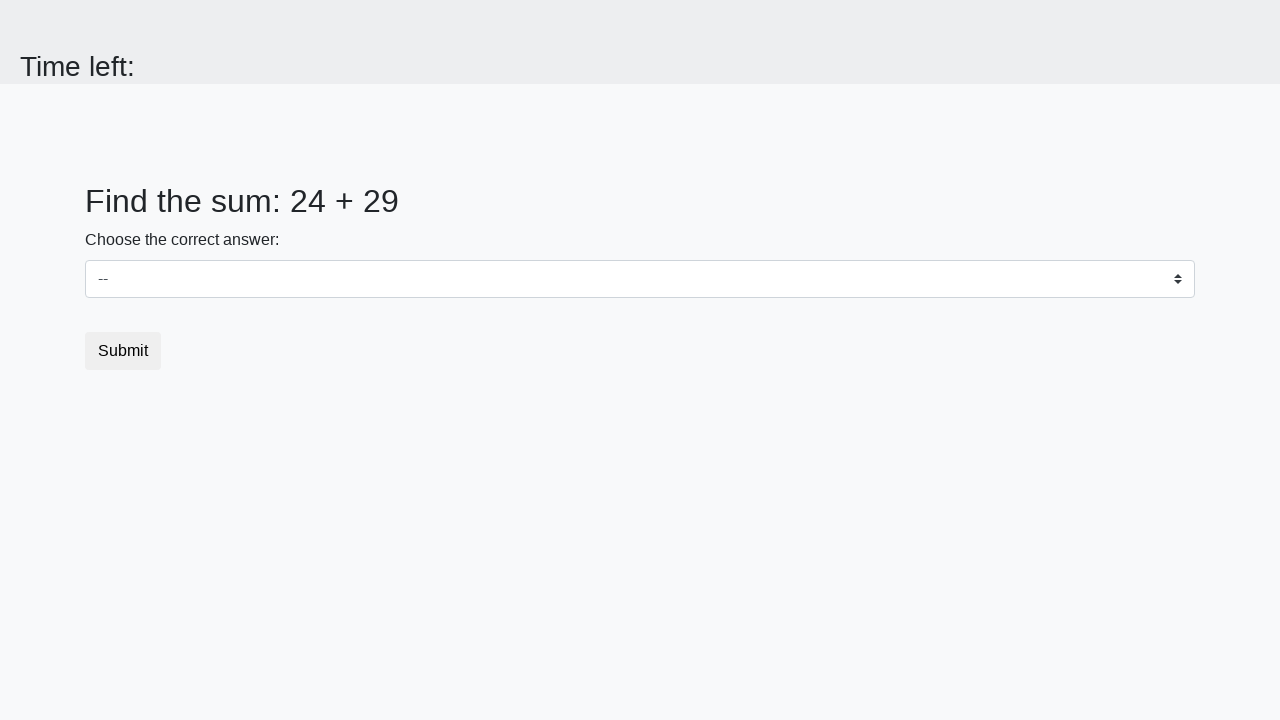

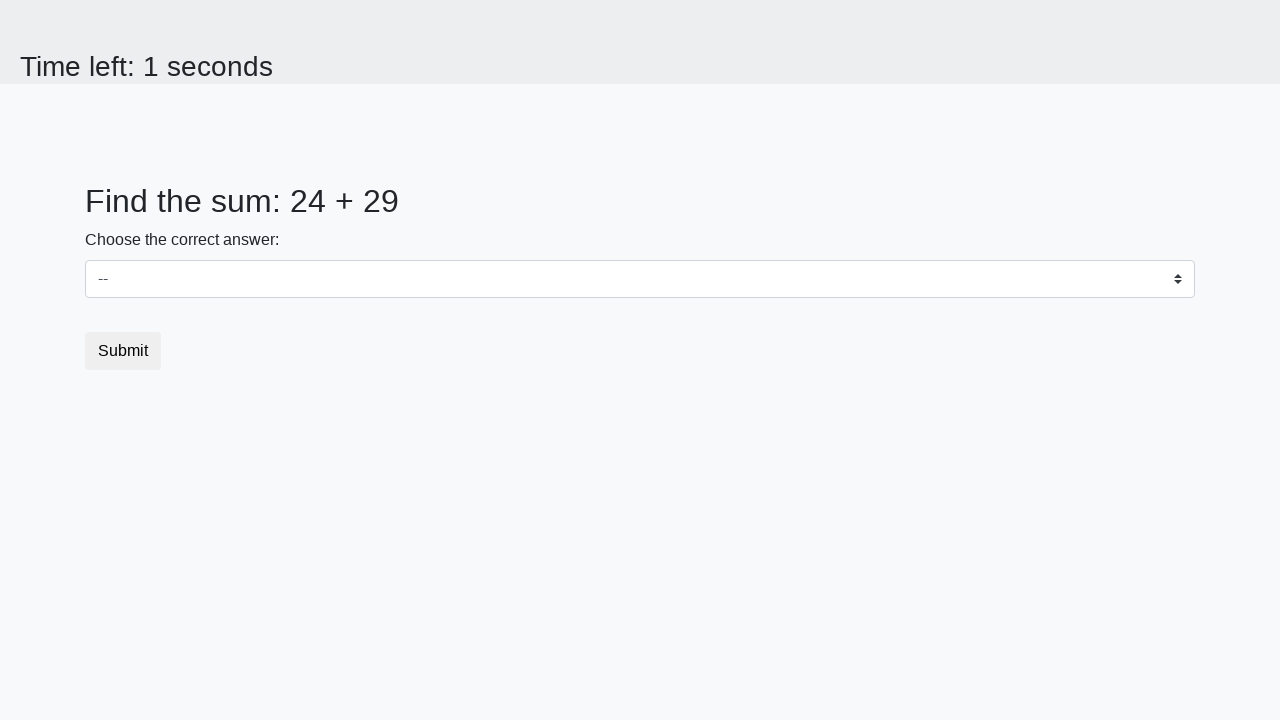